Tests the train search functionality on erail.in by entering source station (MAS - Chennai), destination station (MMCT - Mumbai), and selecting date-only option for train search.

Starting URL: https://erail.in/

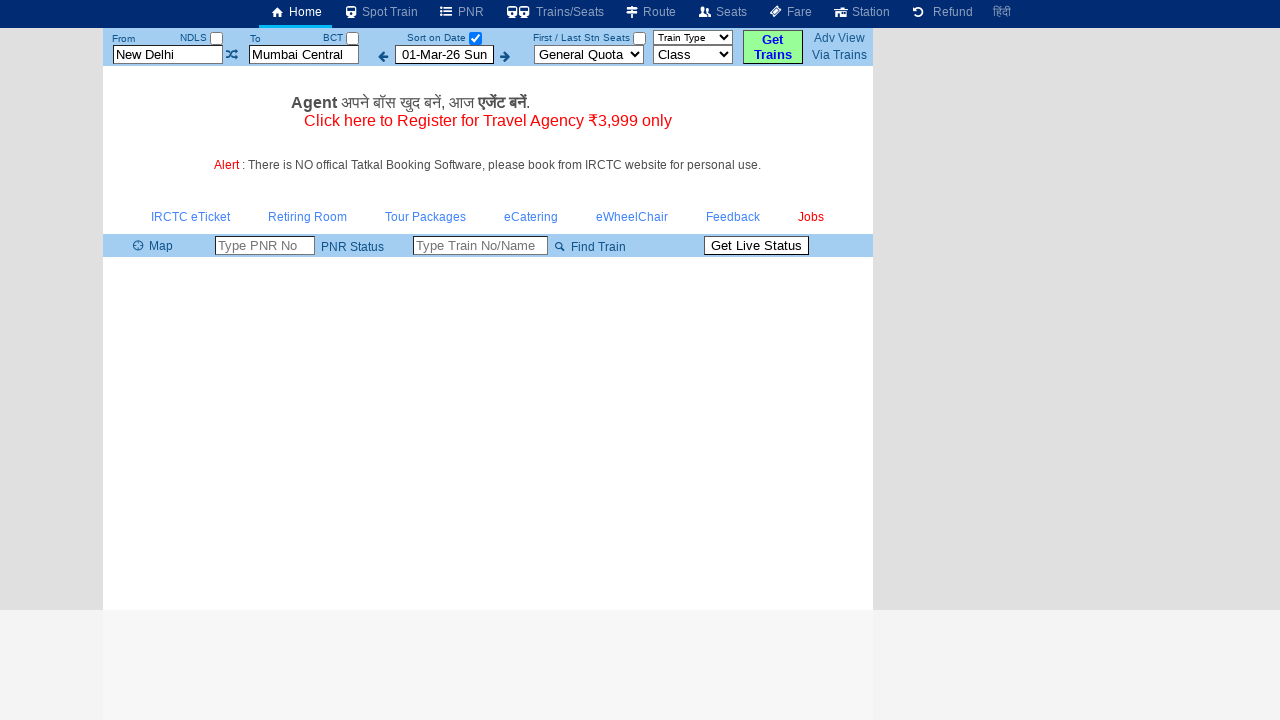

Cleared source station field on #txtStationFrom
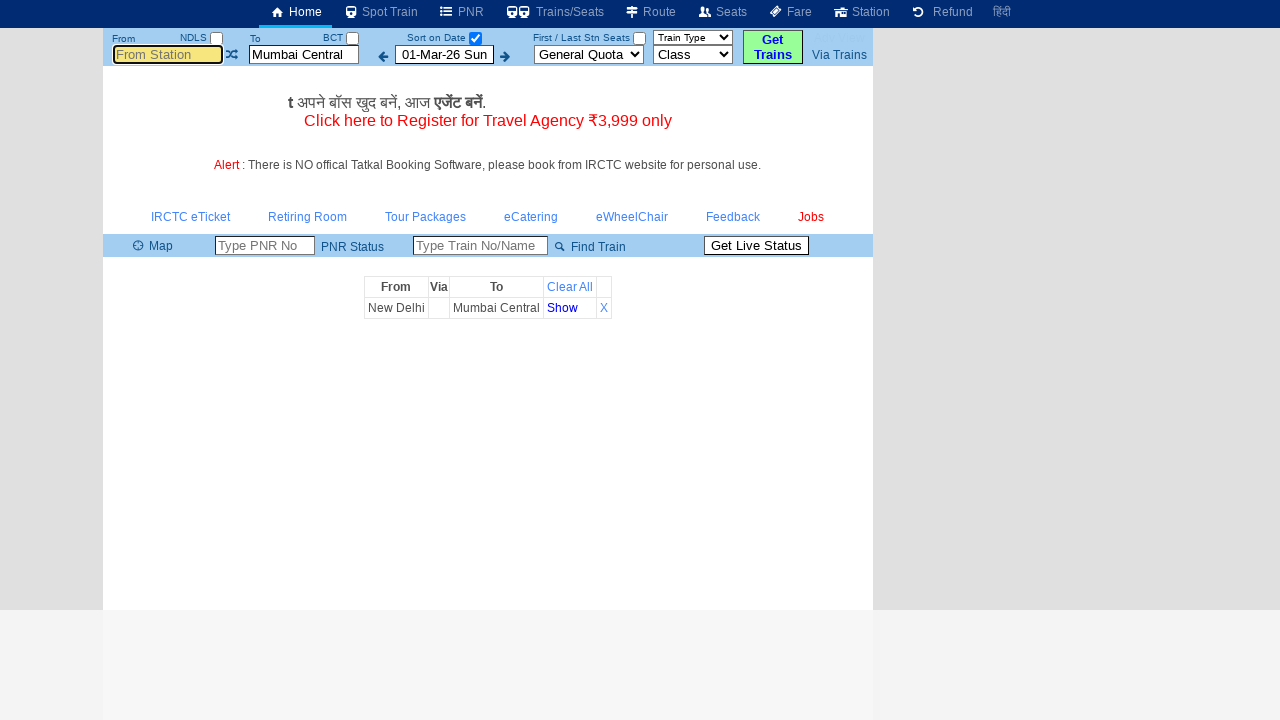

Entered 'MAS' (Chennai) as source station on #txtStationFrom
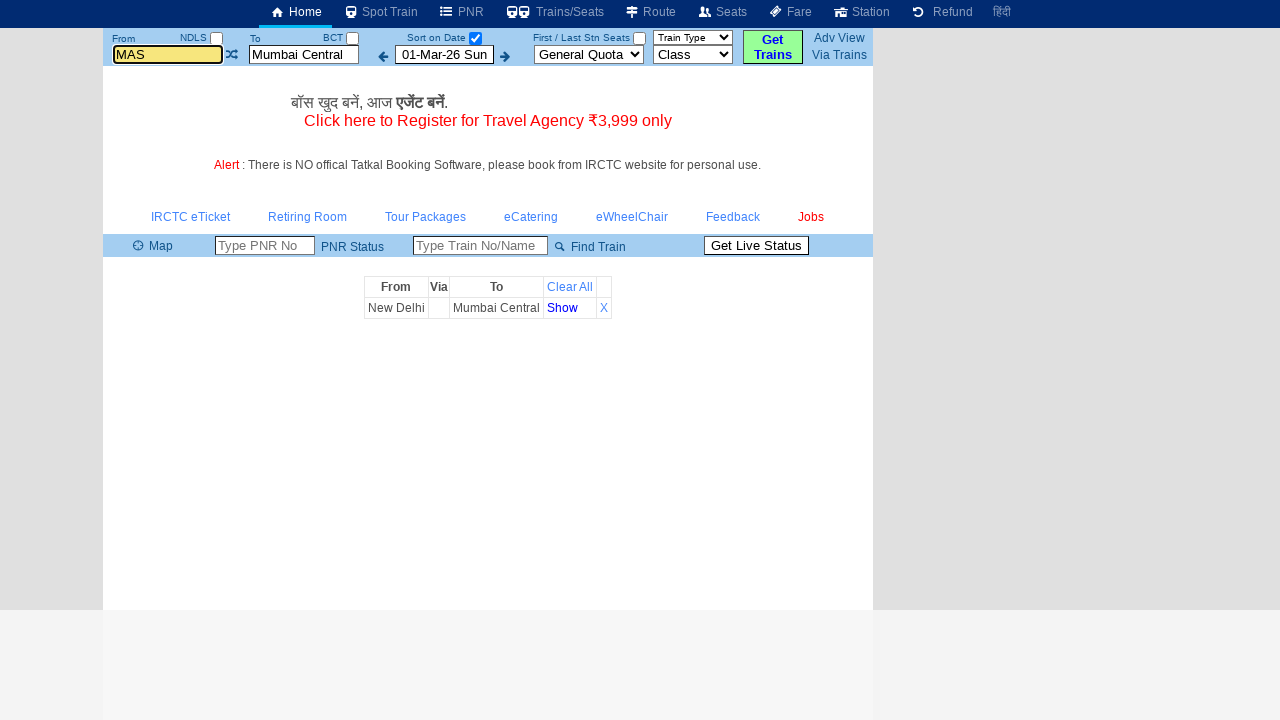

Pressed Tab to move to next field
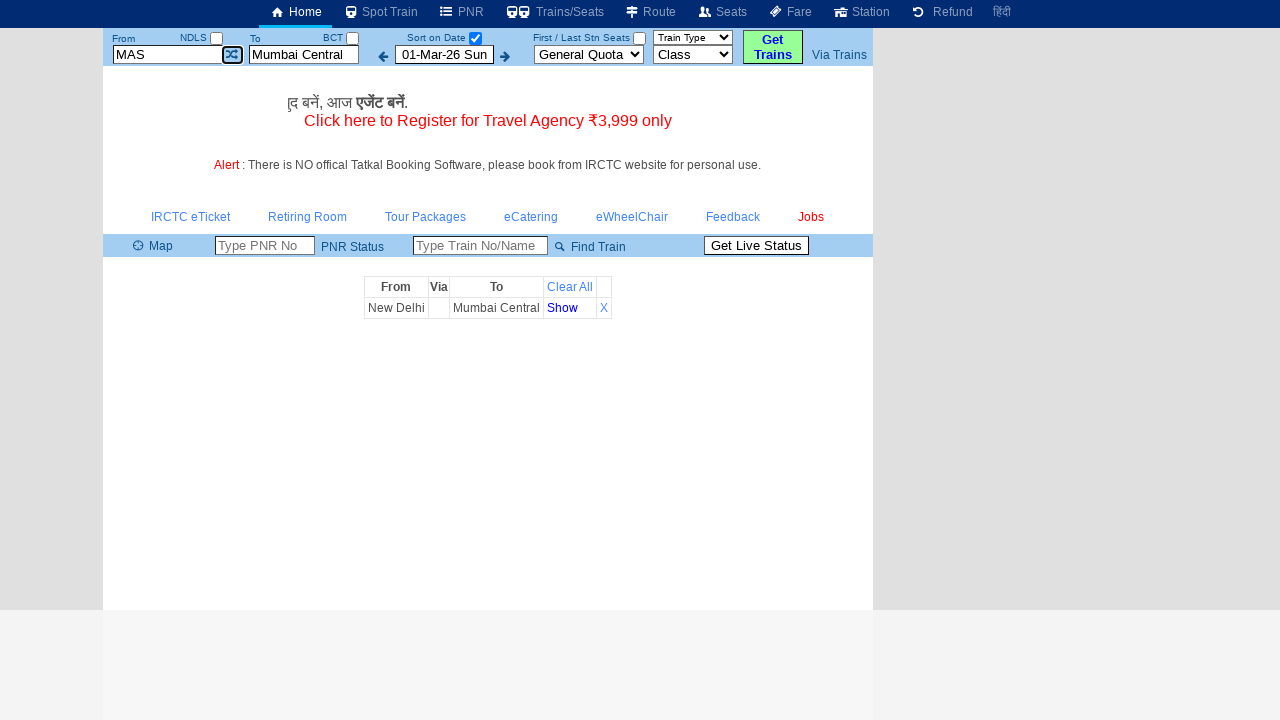

Cleared destination station field on #txtStationTo
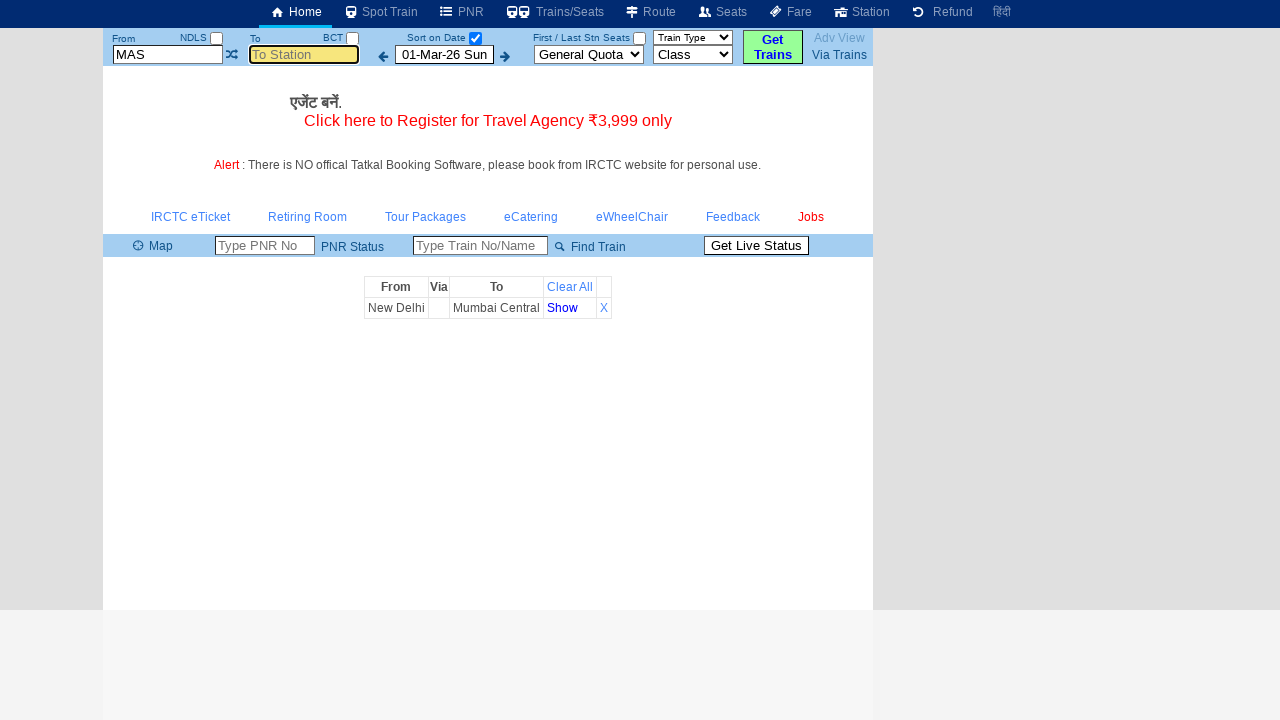

Entered 'MMCT' (Mumbai) as destination station on #txtStationTo
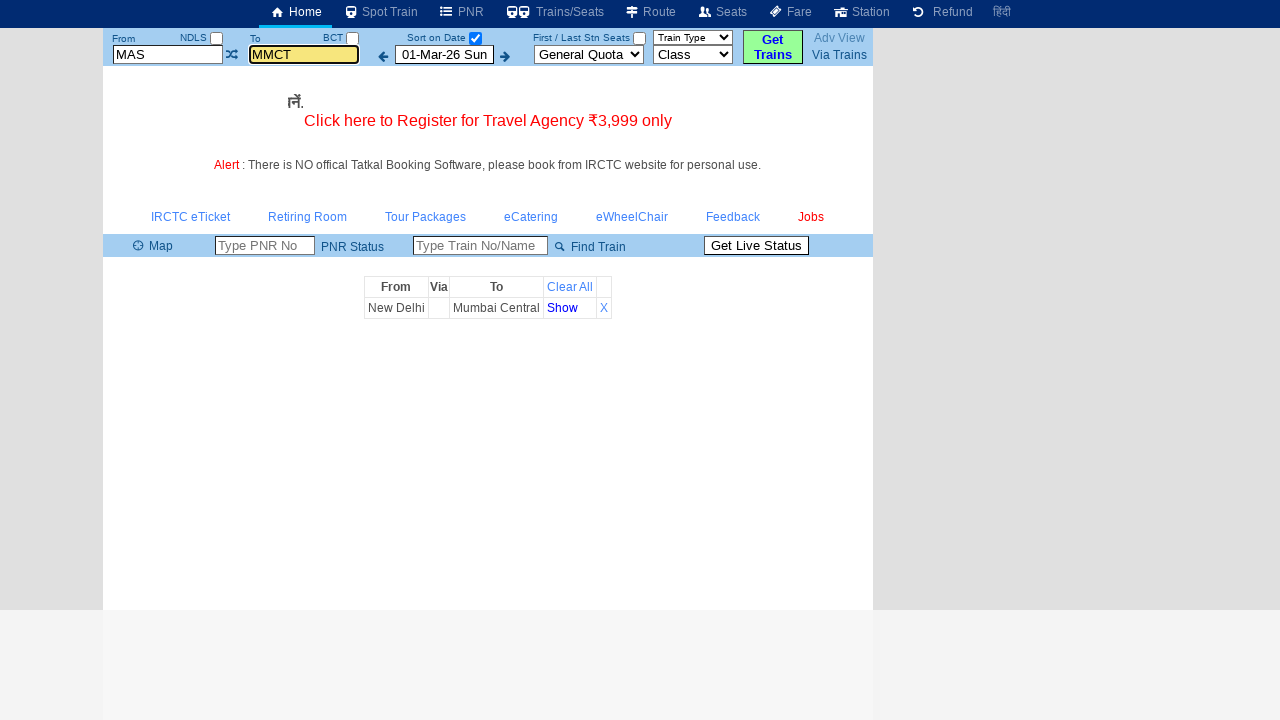

Pressed Tab to move to next field
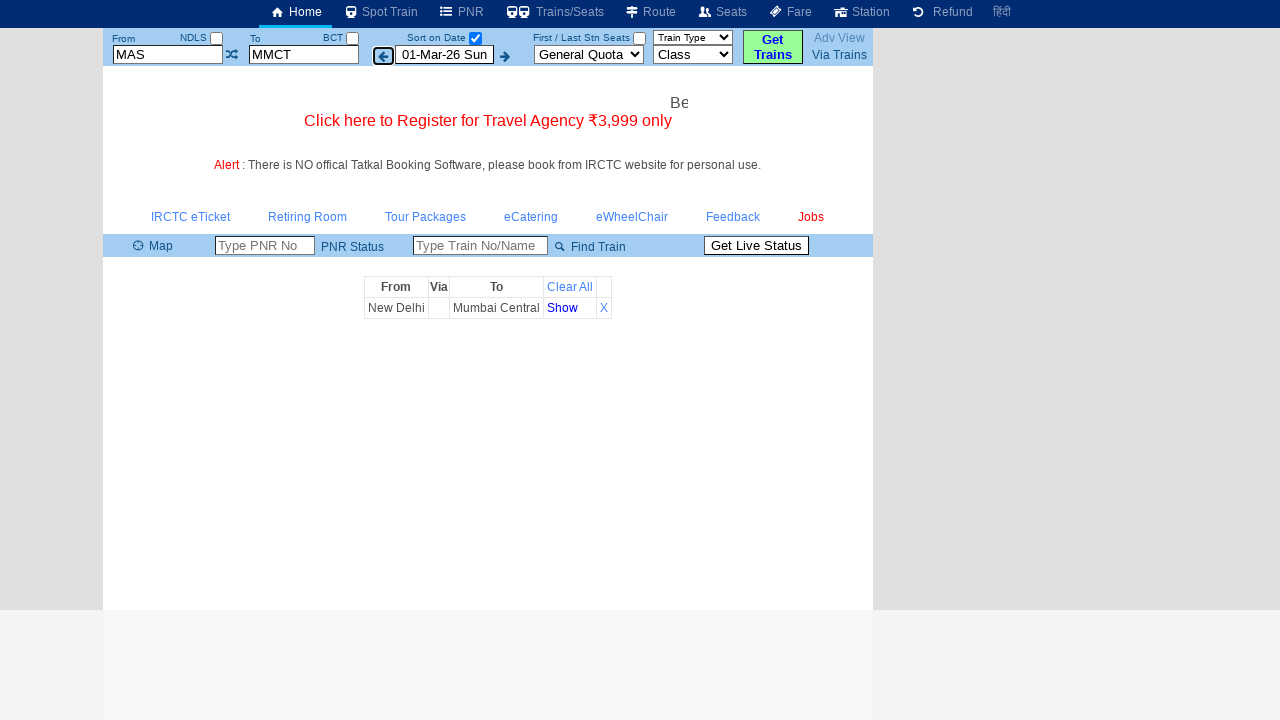

Clicked date-only checkbox option for train search at (475, 38) on #chkSelectDateOnly
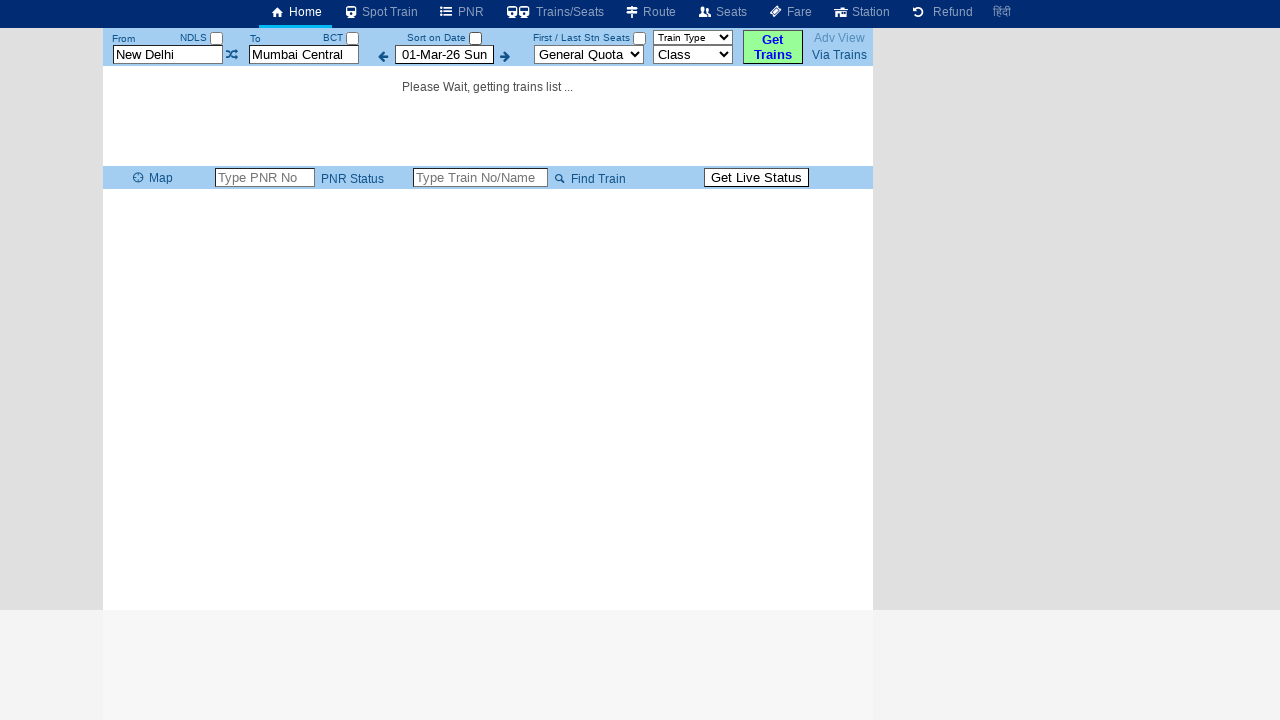

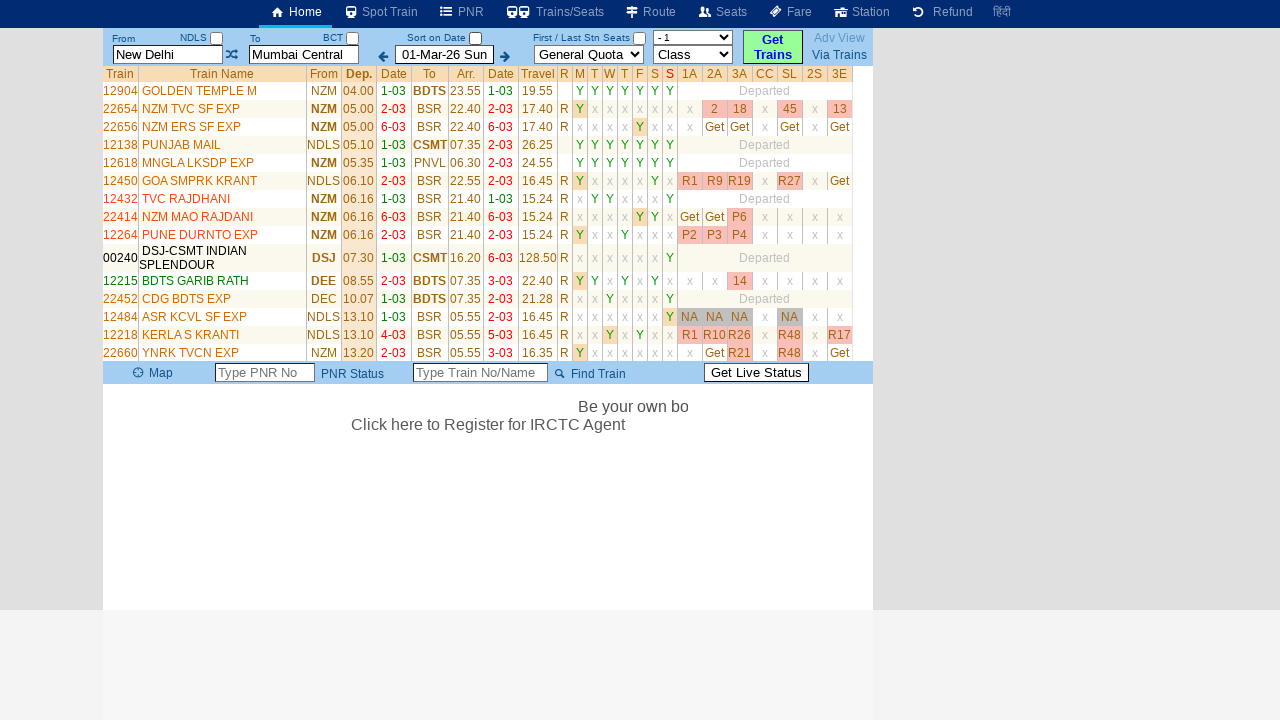